Navigates to teknojoli.com website and captures a screenshot after resizing the window

Starting URL: https://teknojoli.com

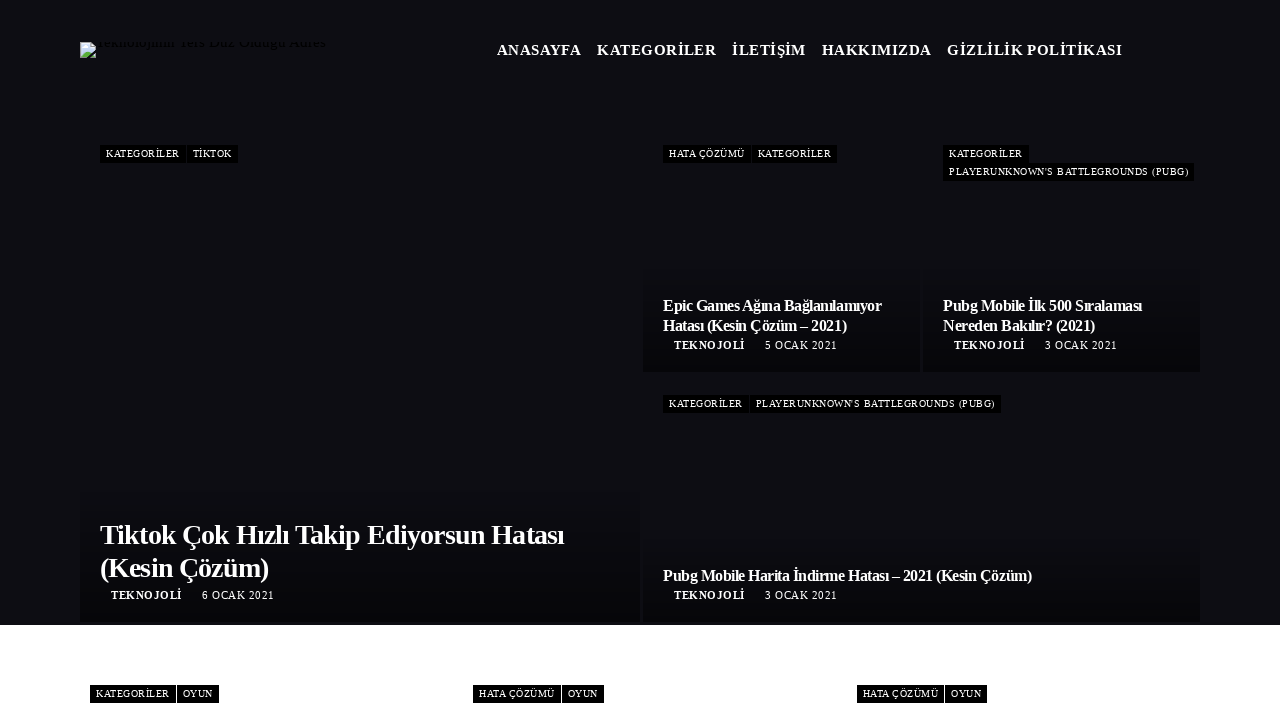

Set viewport size to 250x250 pixels
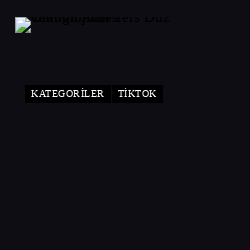

Waited for page to reach networkidle state
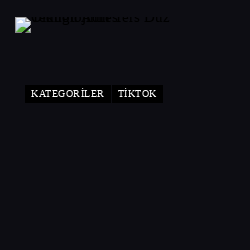

Captured final screenshot of teknojoli.com after resizing window
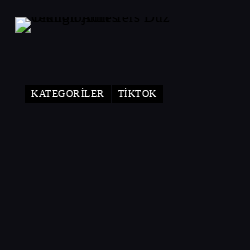

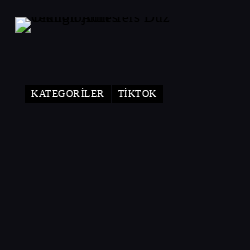